Tests radio button selection functionality by selecting different radio button options and verifying the result message

Starting URL: https://demoqa.com/radio-button

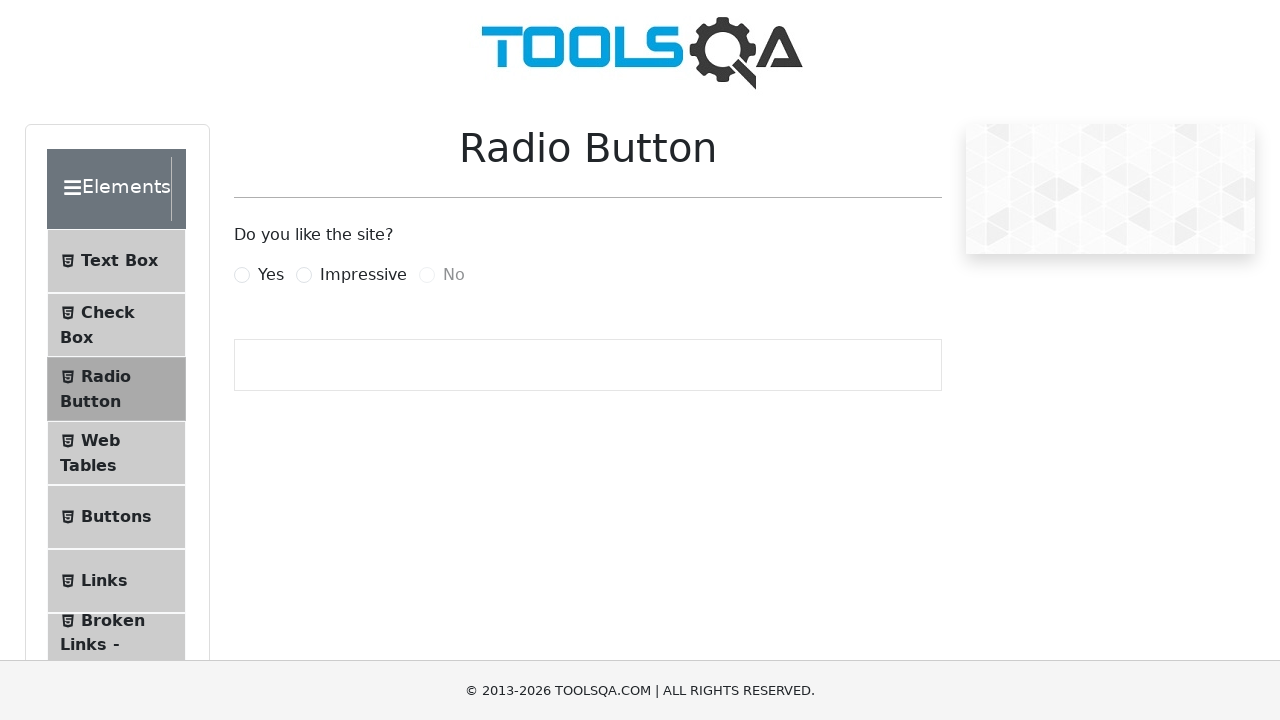

Clicked 'Yes' radio button option at (271, 275) on label[for='yesRadio']
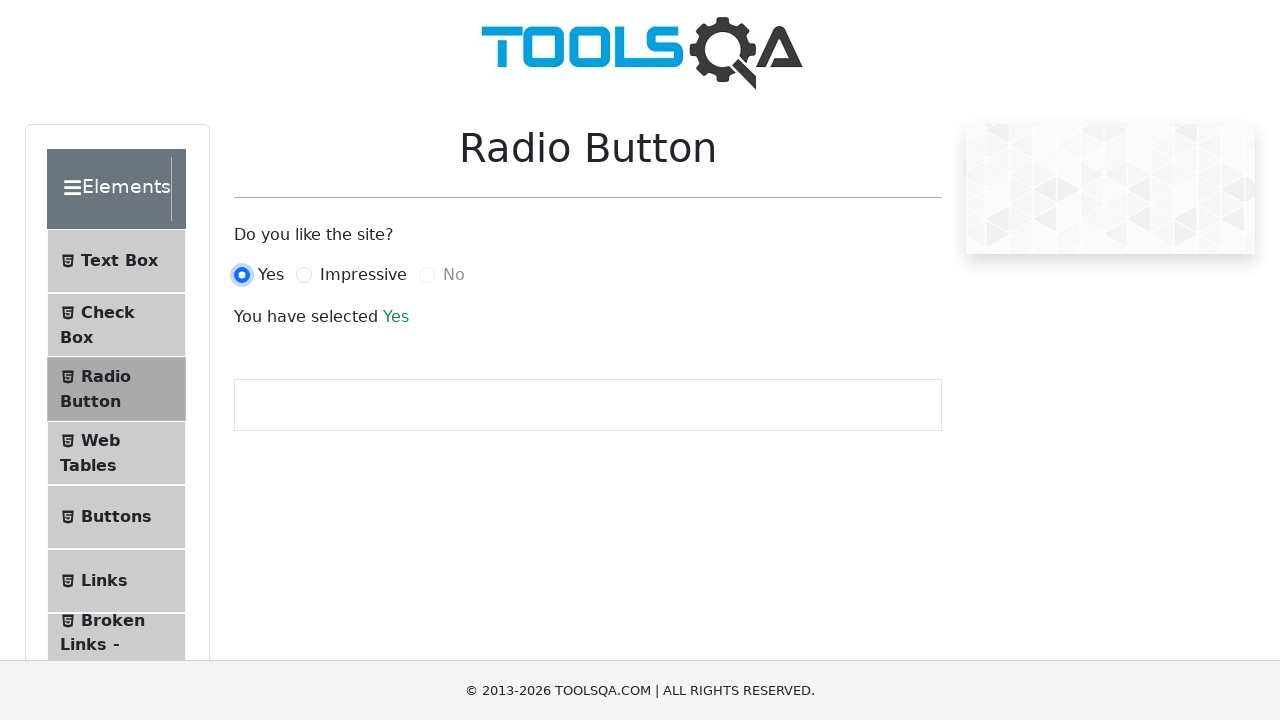

Verified result text is displayed after selecting 'Yes'
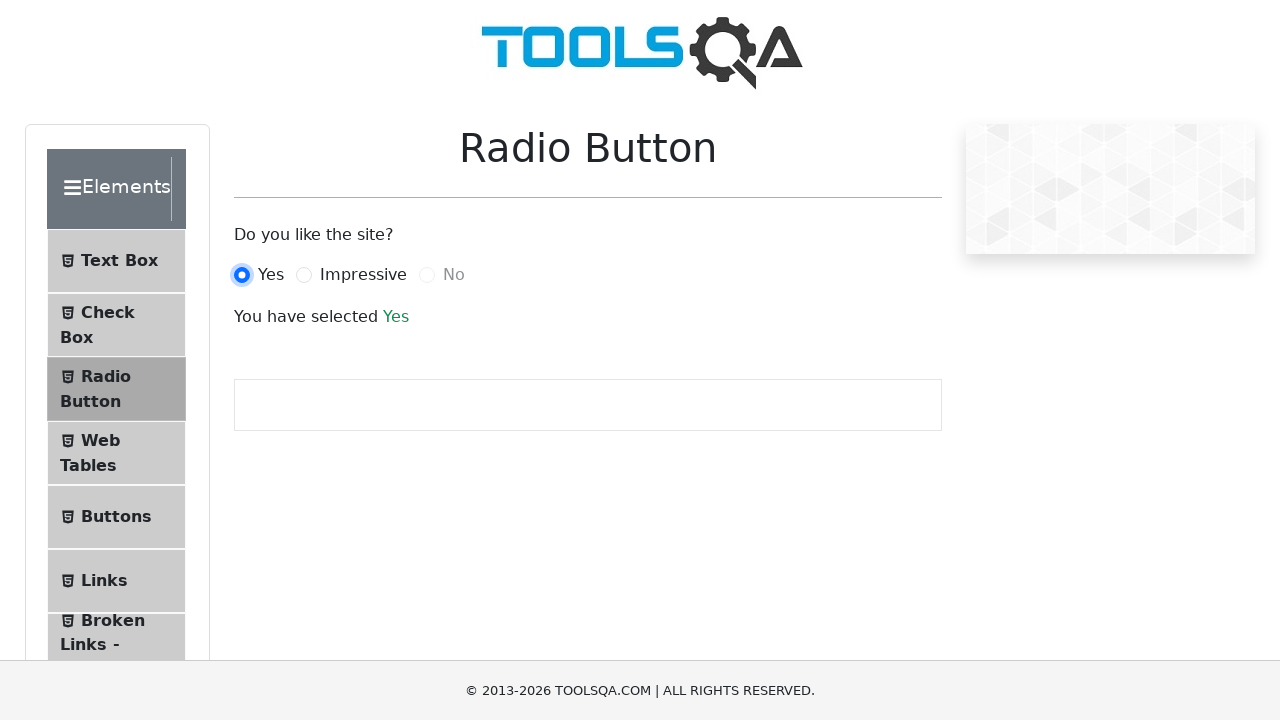

Clicked 'Impressive' radio button option at (363, 275) on label[for='impressiveRadio']
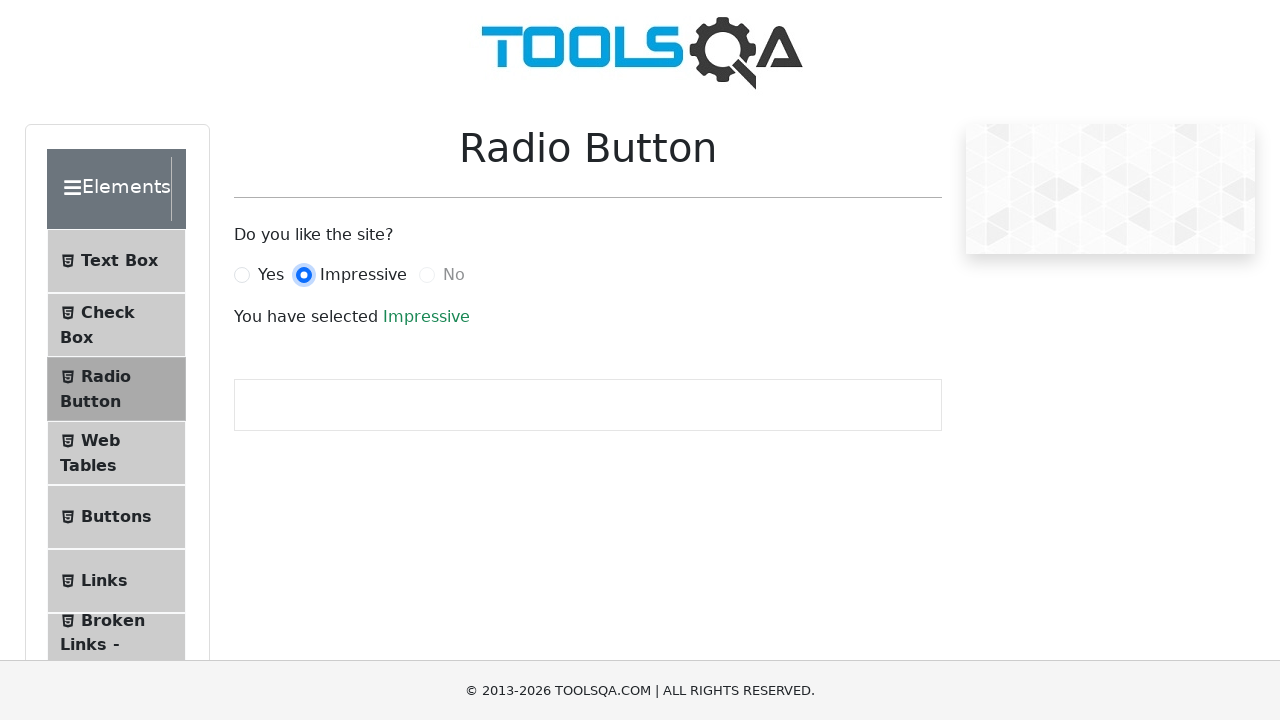

Verified updated result text is displayed after selecting 'Impressive'
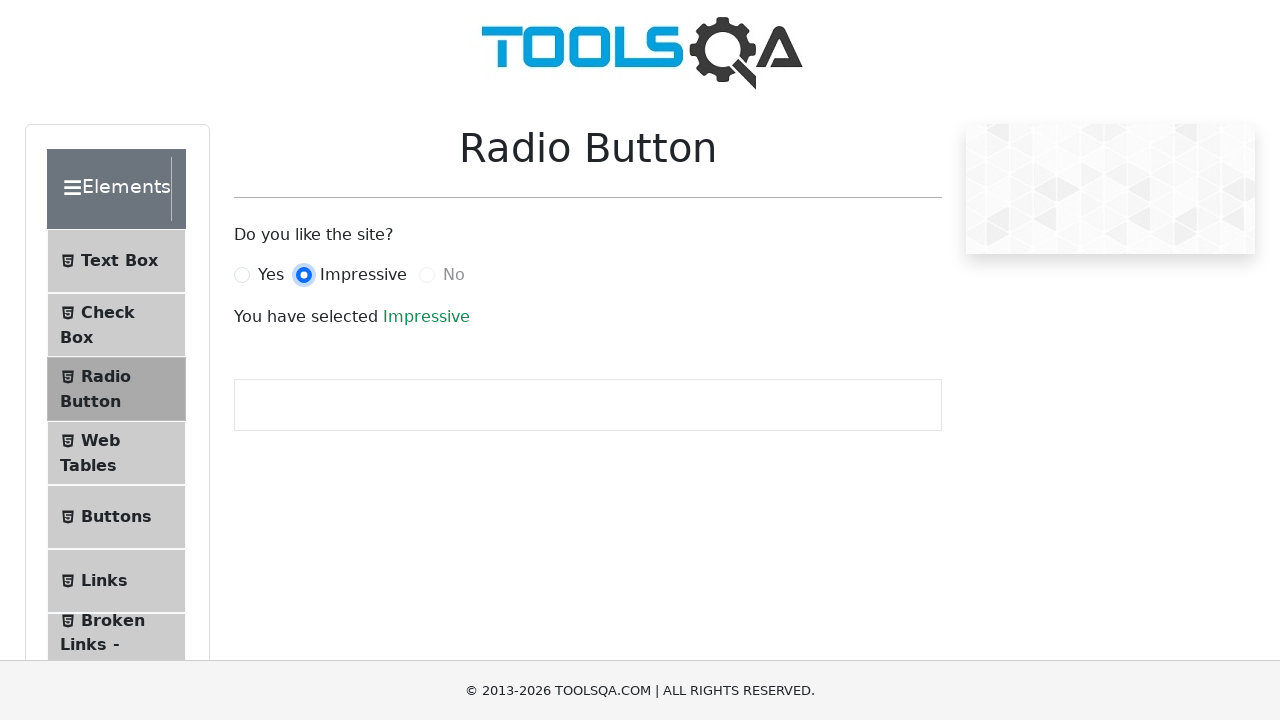

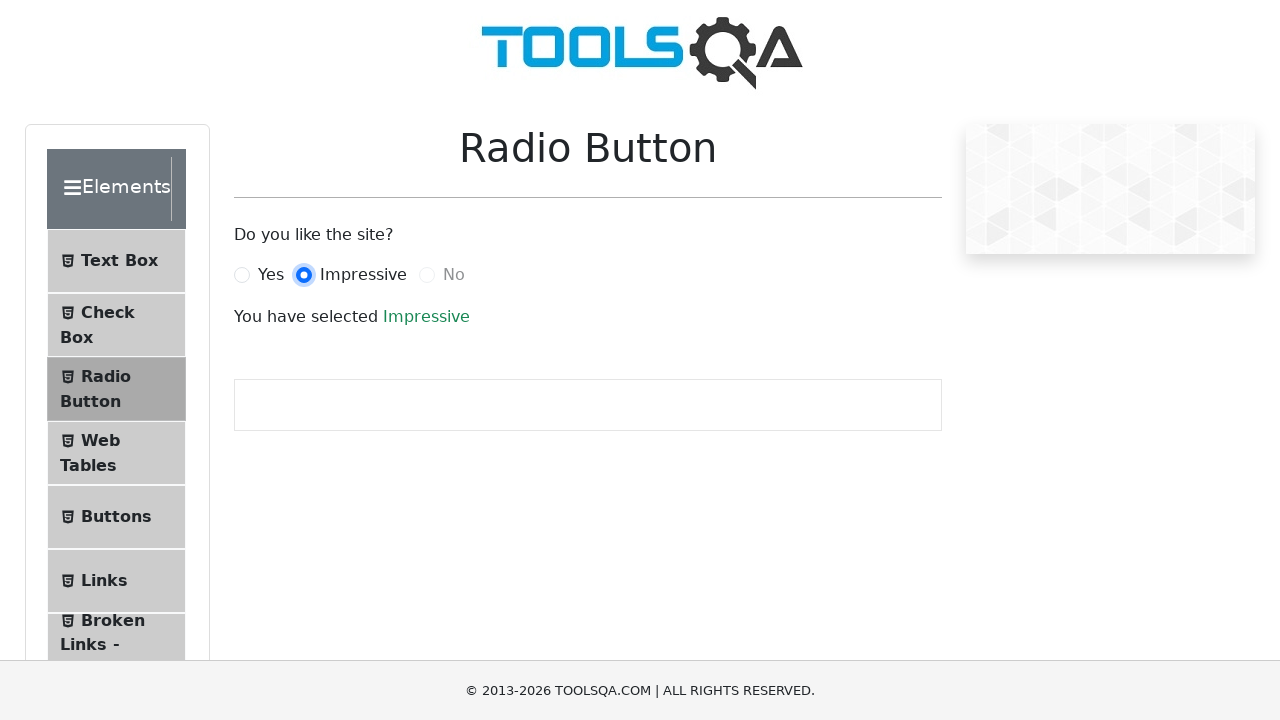